Tests sorting table2's "Due" column using semantic class selectors, demonstrating a more maintainable approach to table sorting automation.

Starting URL: http://the-internet.herokuapp.com/tables

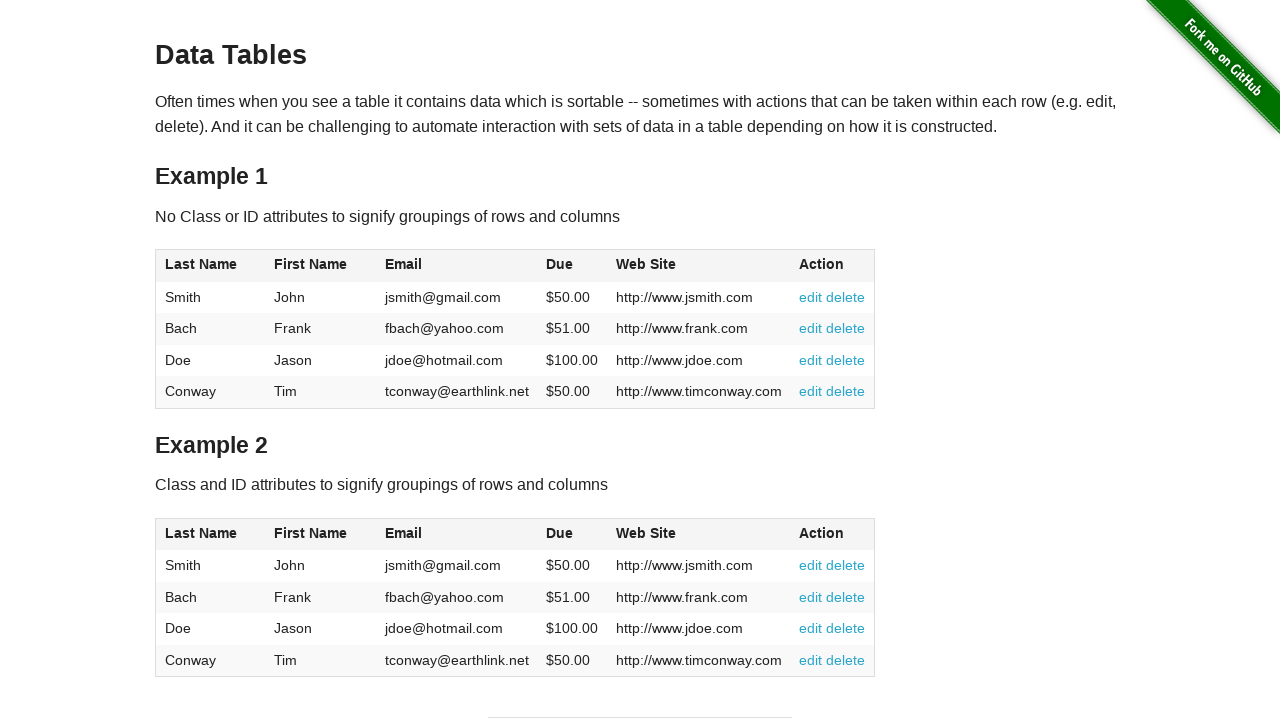

Clicked the Due column header in table2 using class selector at (560, 533) on #table2 thead .dues
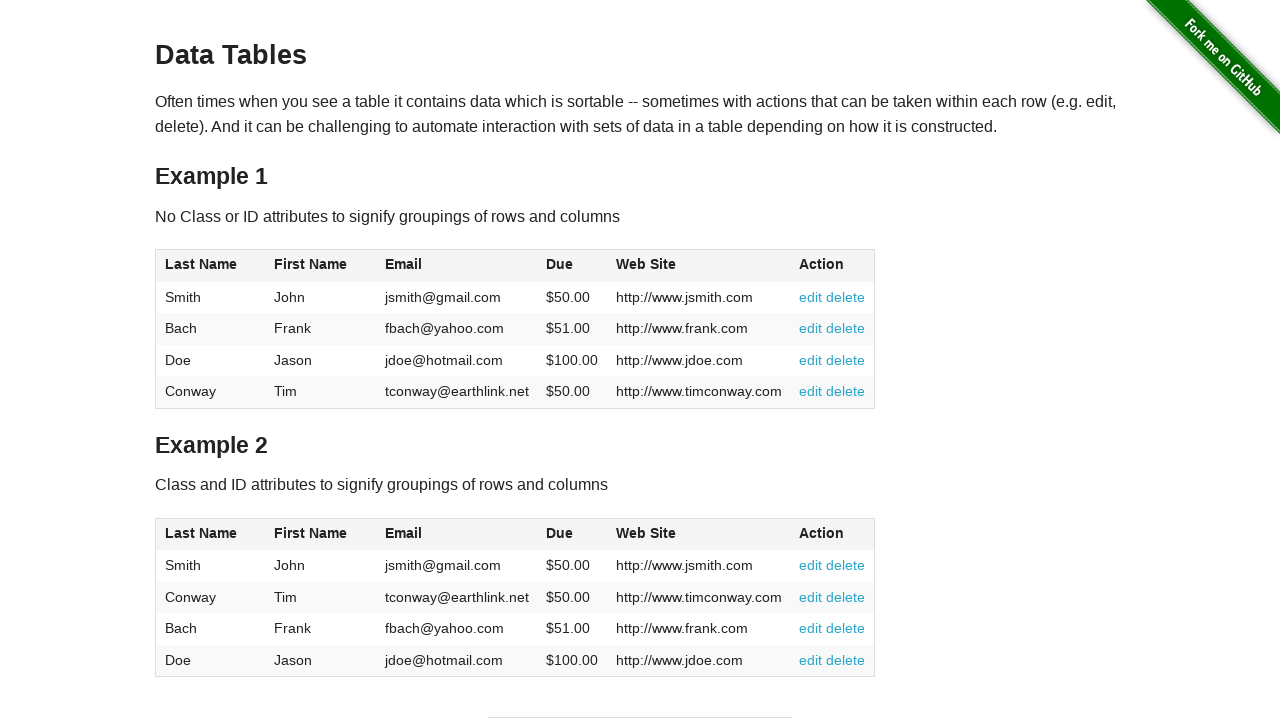

Waited for Due column data to be present in table2 body
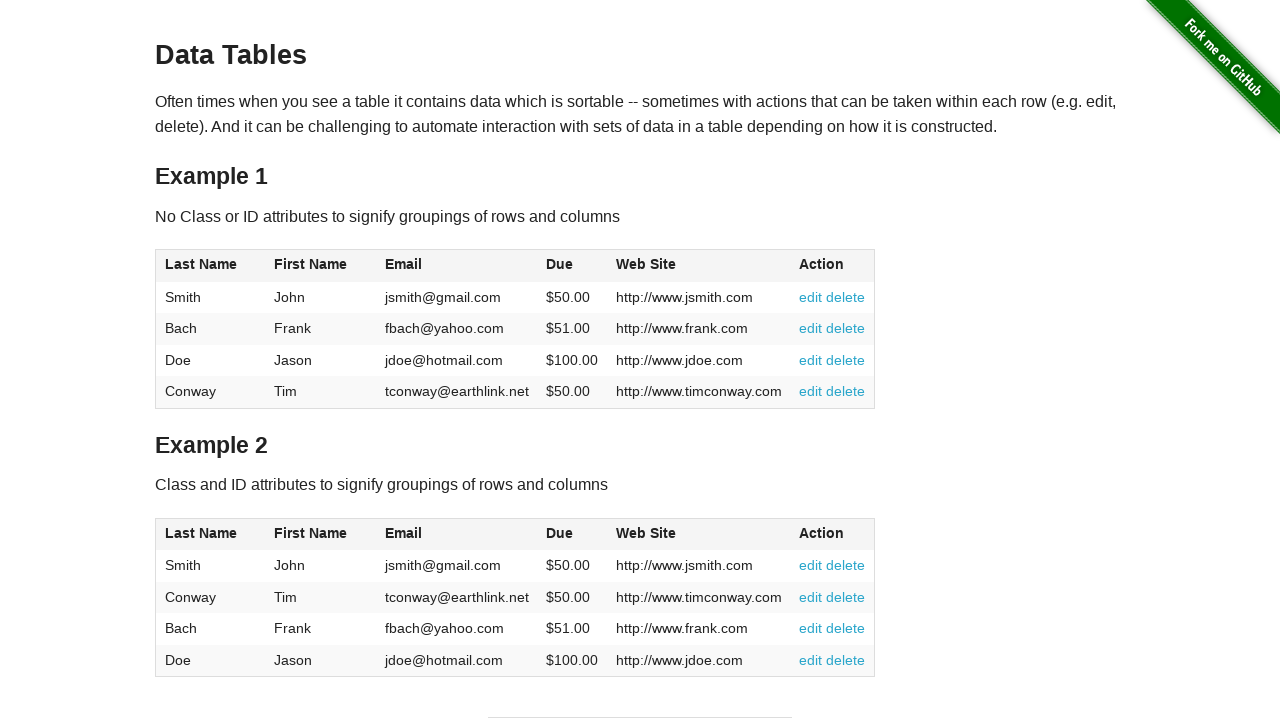

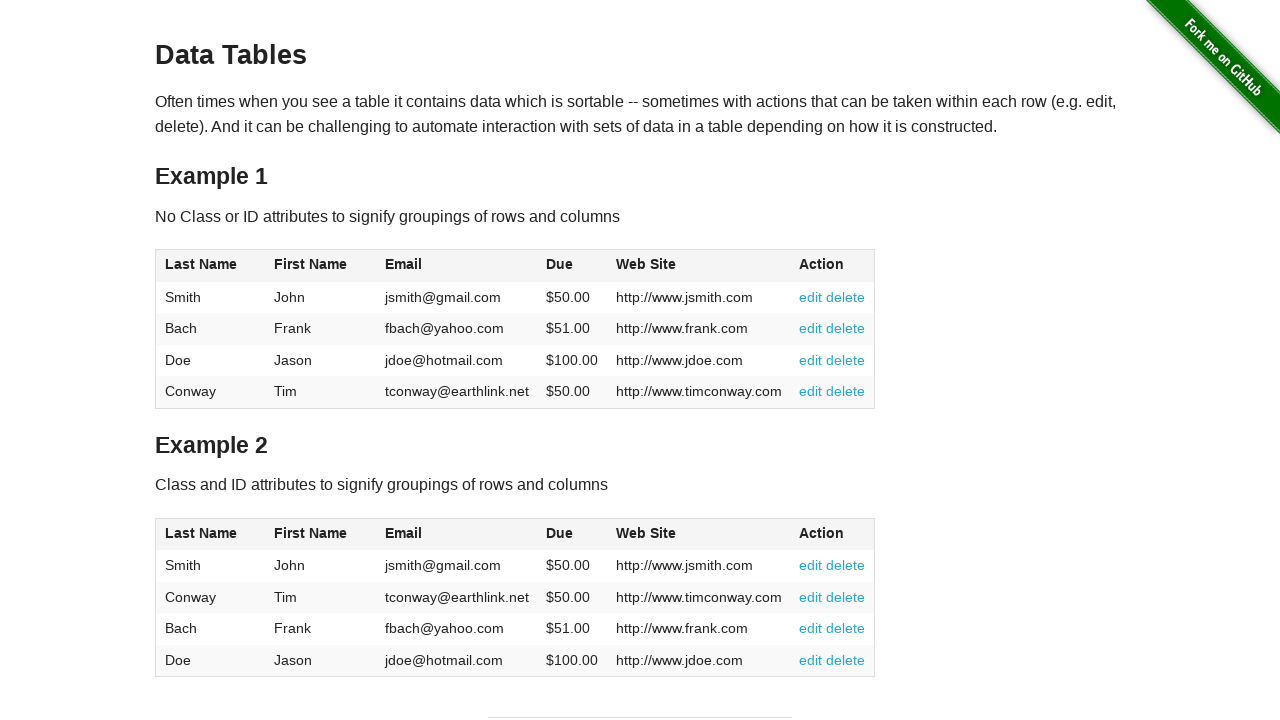